Tests an e-commerce grocery site by searching for products containing "ca", verifying 4 results appear, adding items to cart using various selection methods (index, nth-child, and text matching), and adjusting quantity with increment/decrement buttons.

Starting URL: https://rahulshettyacademy.com/seleniumPractise

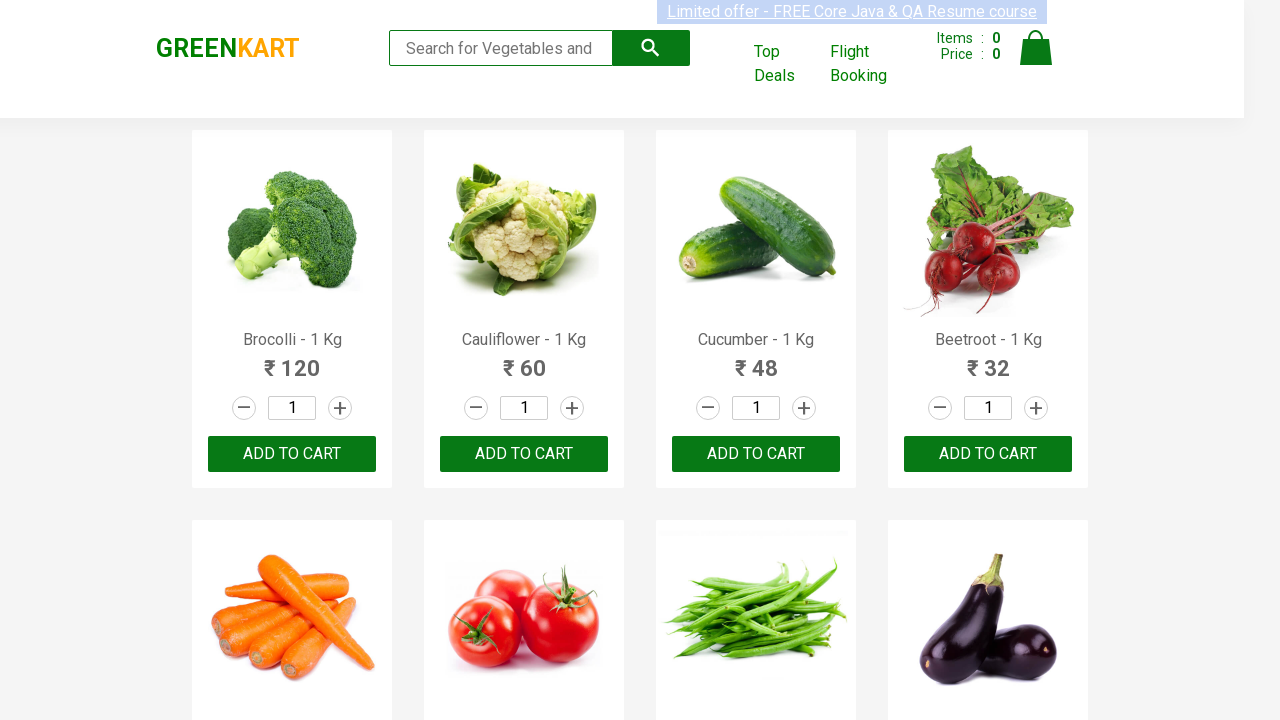

Typed 'ca' in search box to filter products on .search-keyword
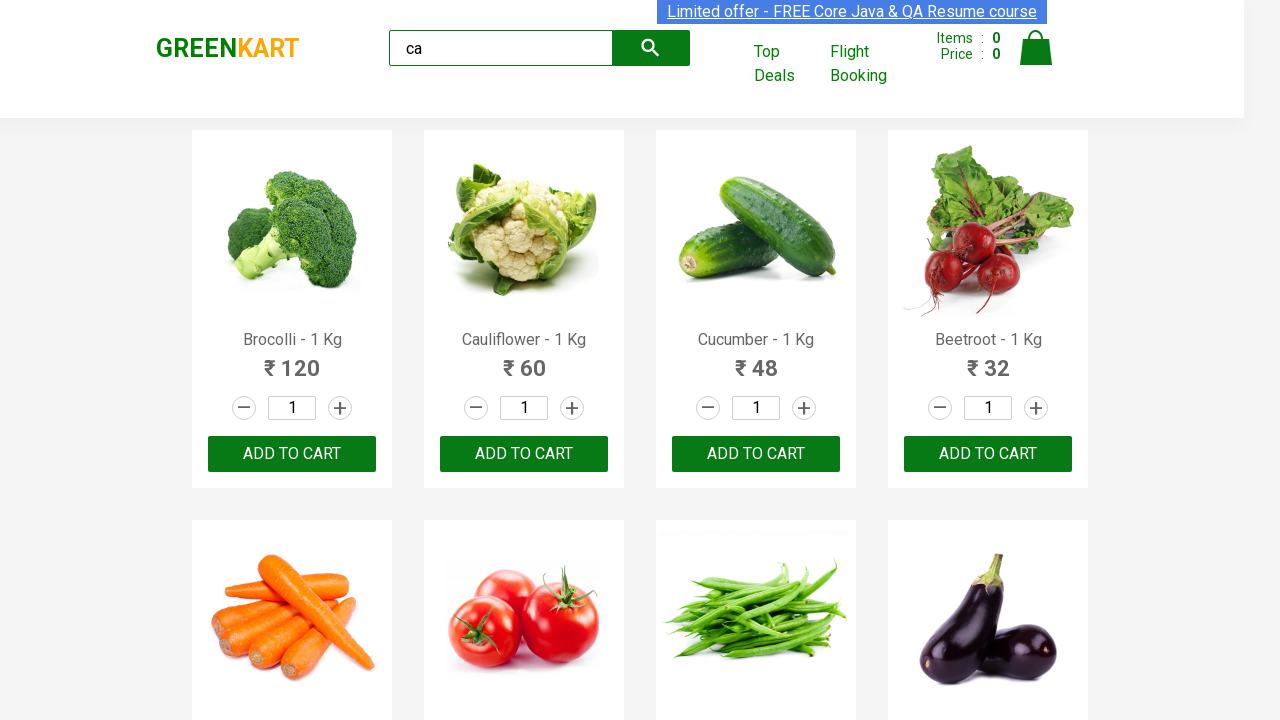

Waited for products to load and become visible
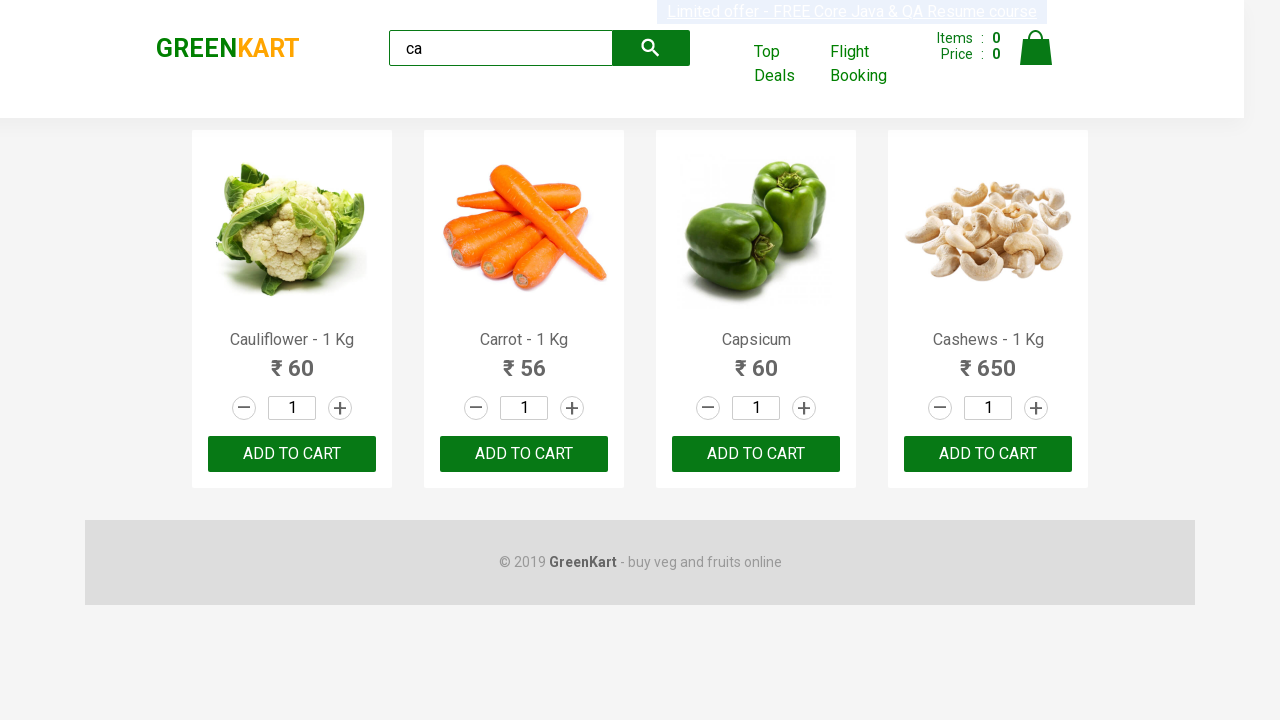

Added second product to cart using nth-child selector at (524, 454) on .products .product >> nth=1 >> button:has-text('ADD TO CART')
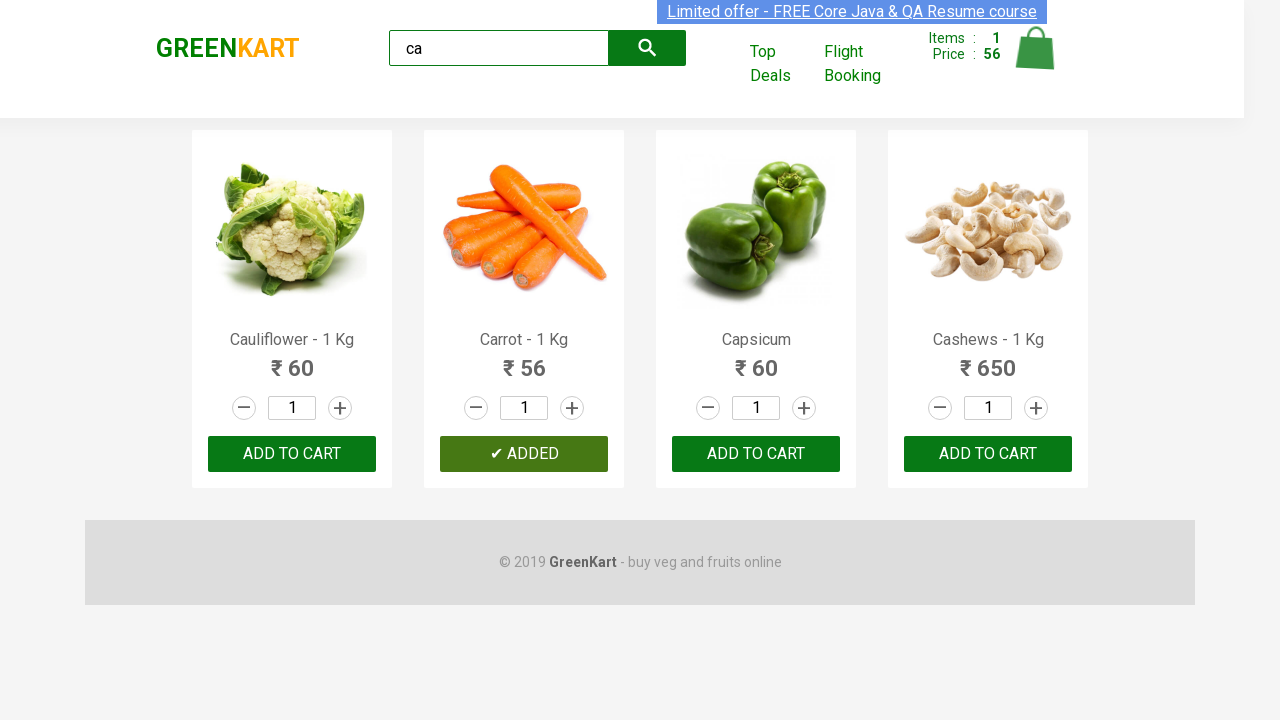

Added third product to cart using nth-child CSS selector at (756, 454) on :nth-child(3) > .product-action > button
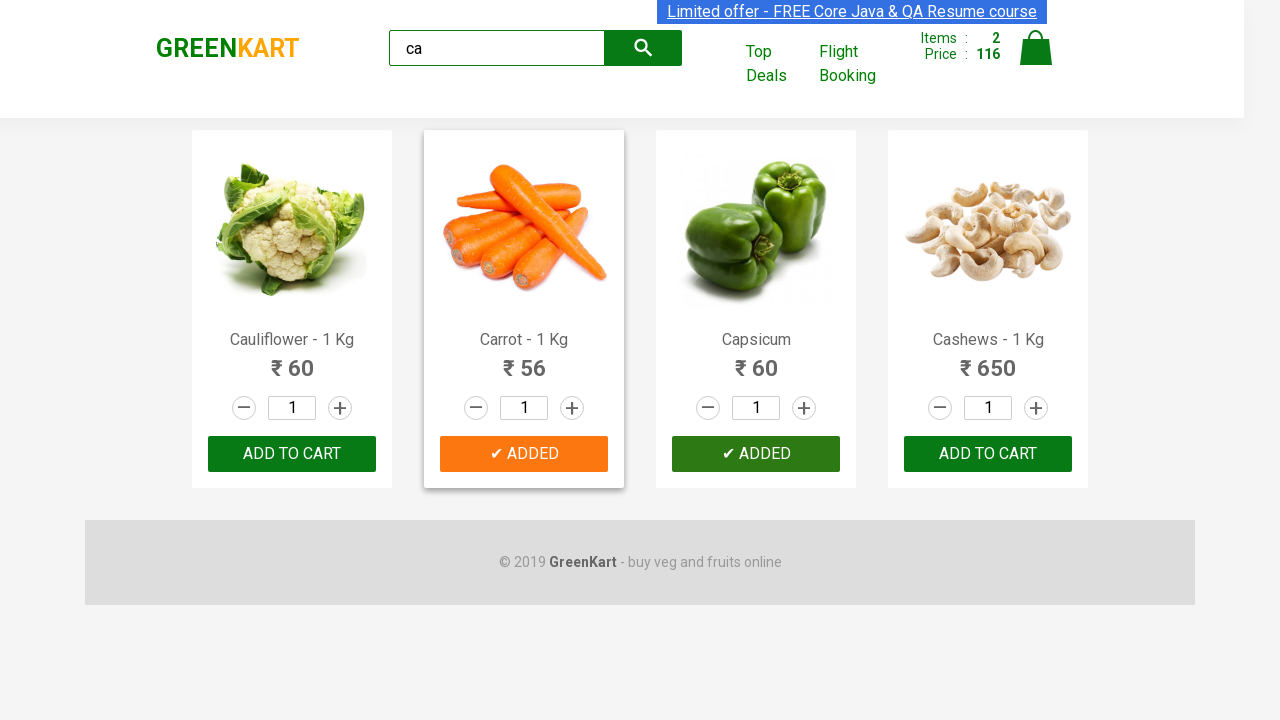

Clicked increment button to increase quantity of third product at (804, 408) on :nth-child(3) > .stepper-input > .increment
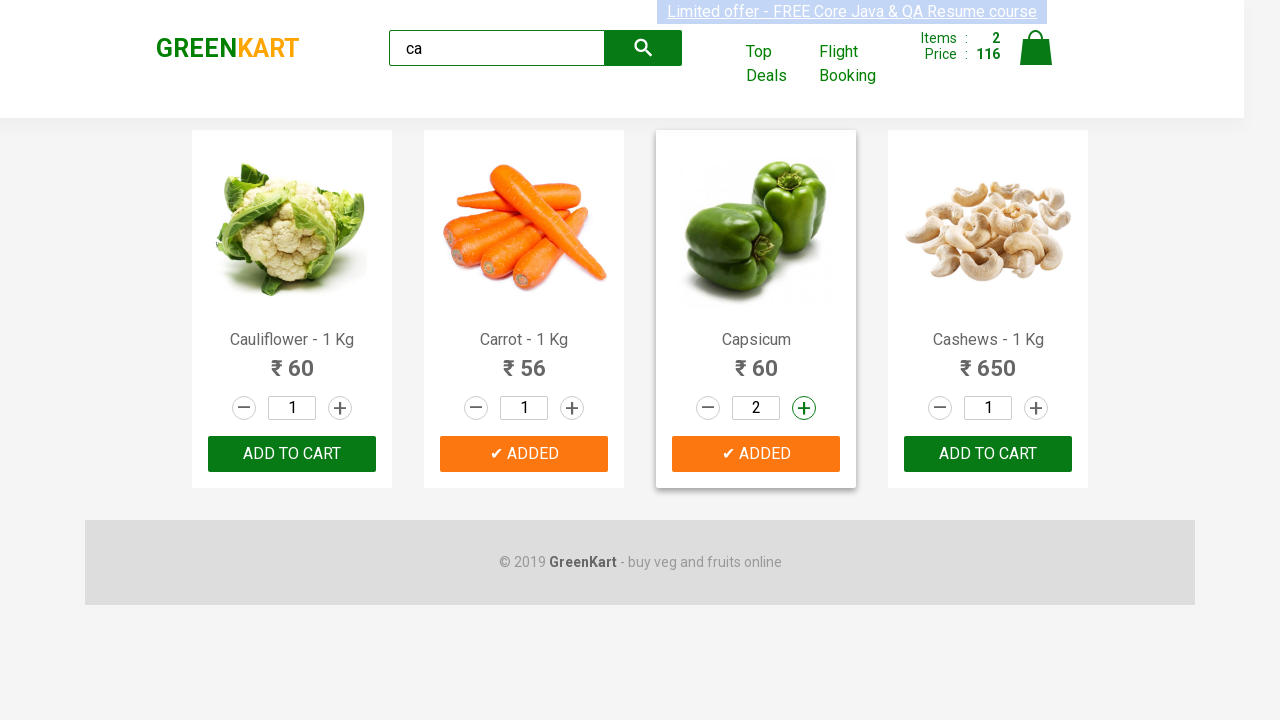

Clicked decrement button to decrease quantity of third product at (708, 408) on :nth-child(3) > .stepper-input > .decrement
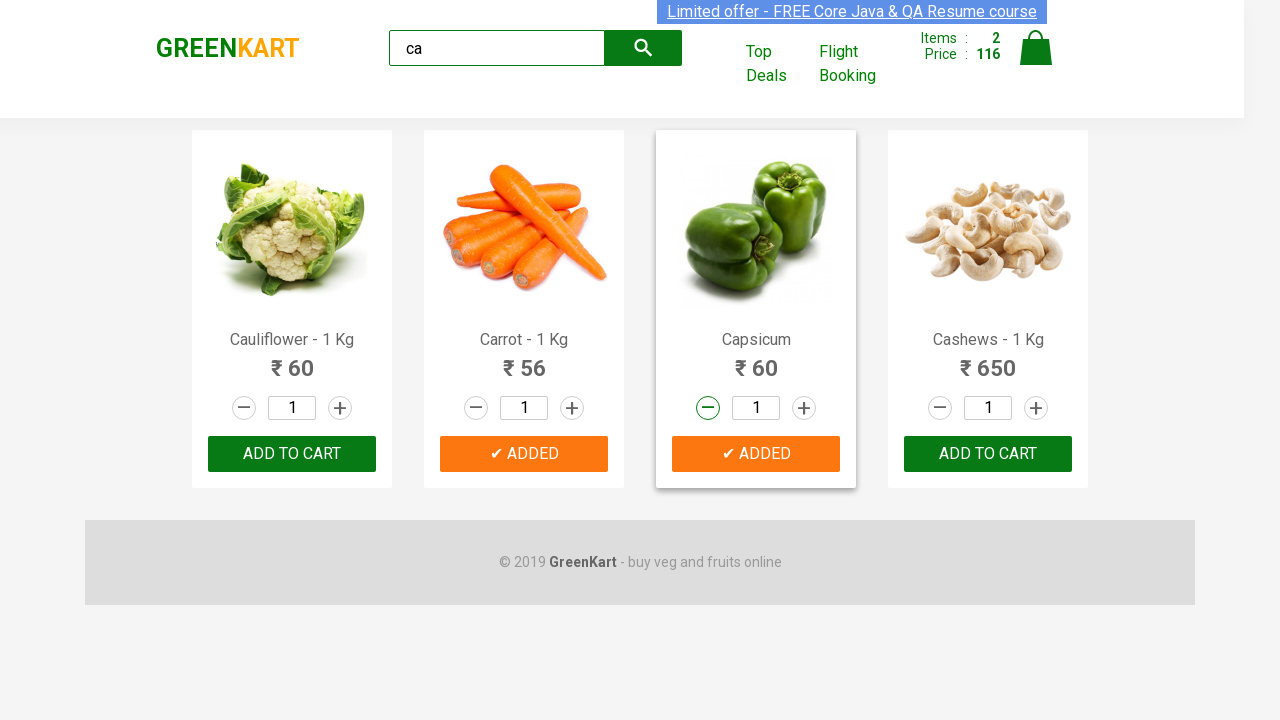

Located all products on the page
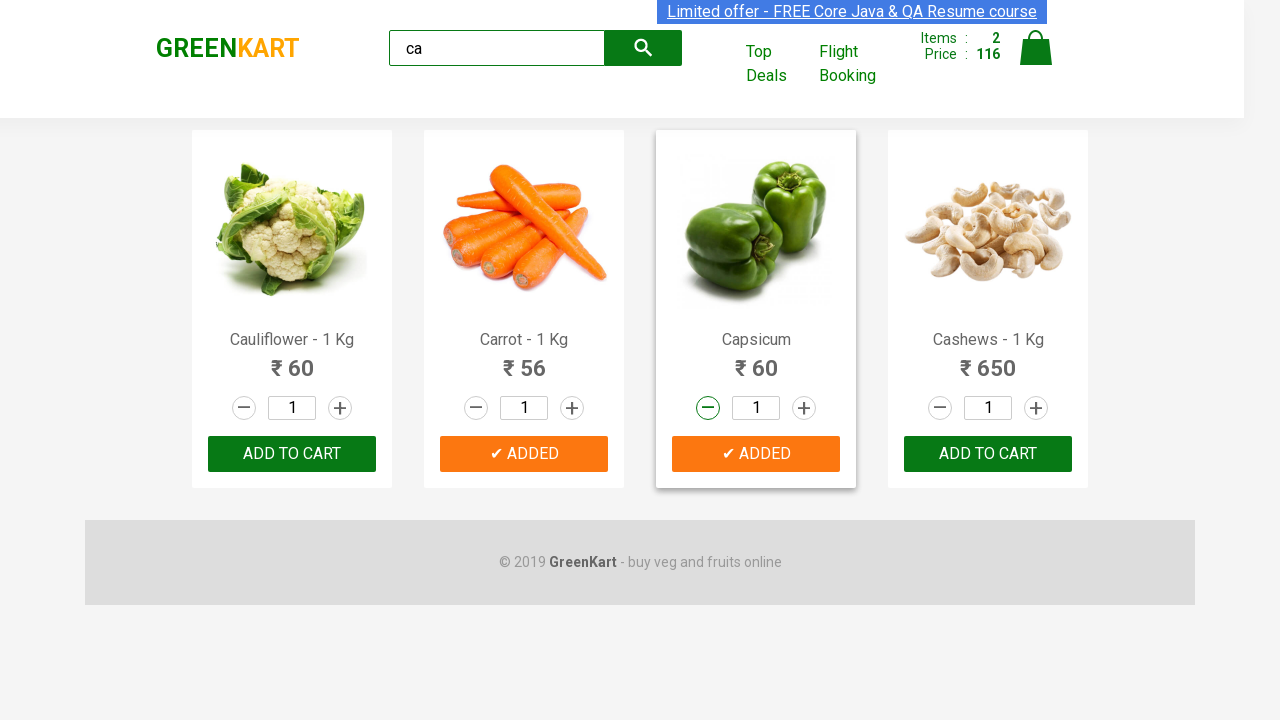

Verified that 4 products are displayed in search results
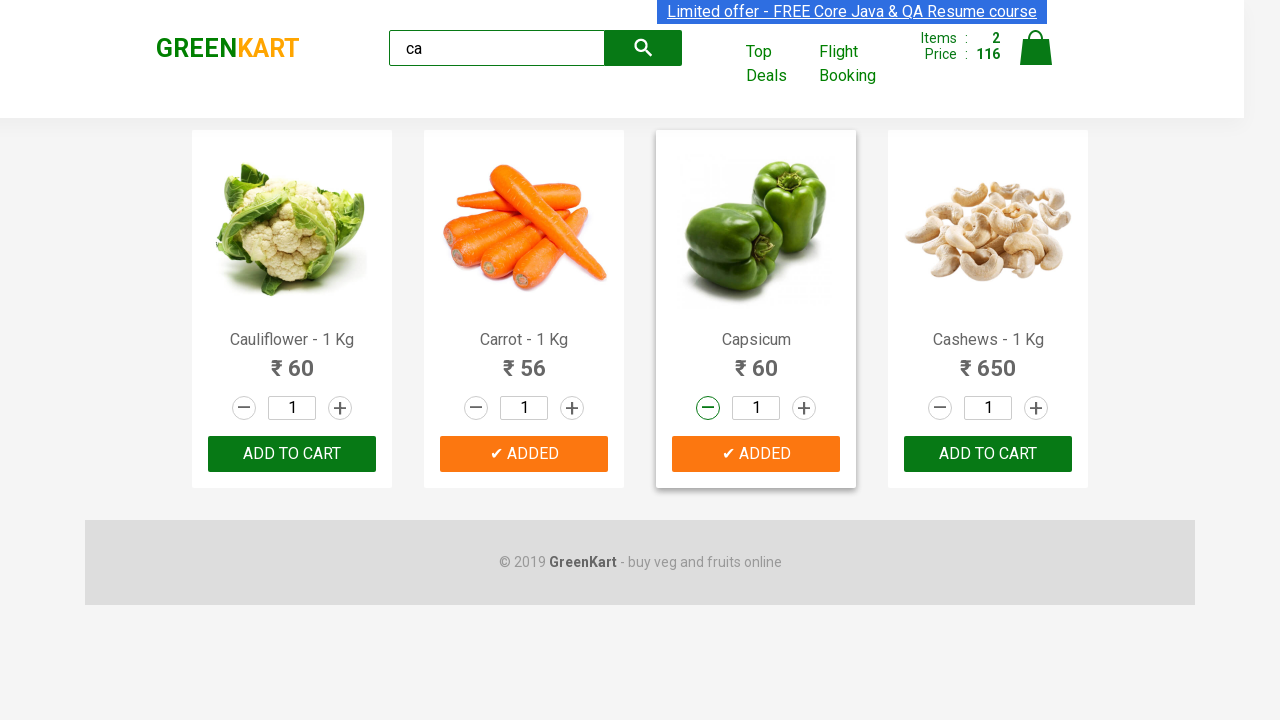

Retrieved product name: 'Cauliflower - 1 Kg'
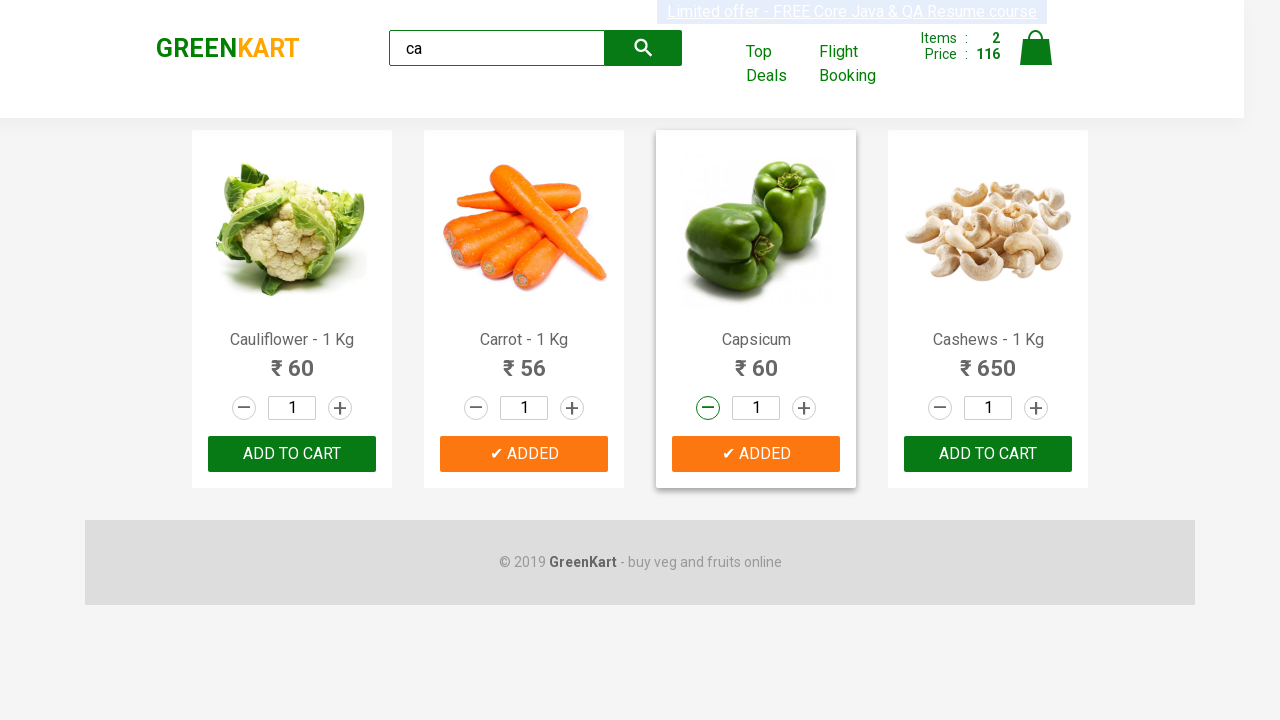

Retrieved product name: 'Carrot - 1 Kg'
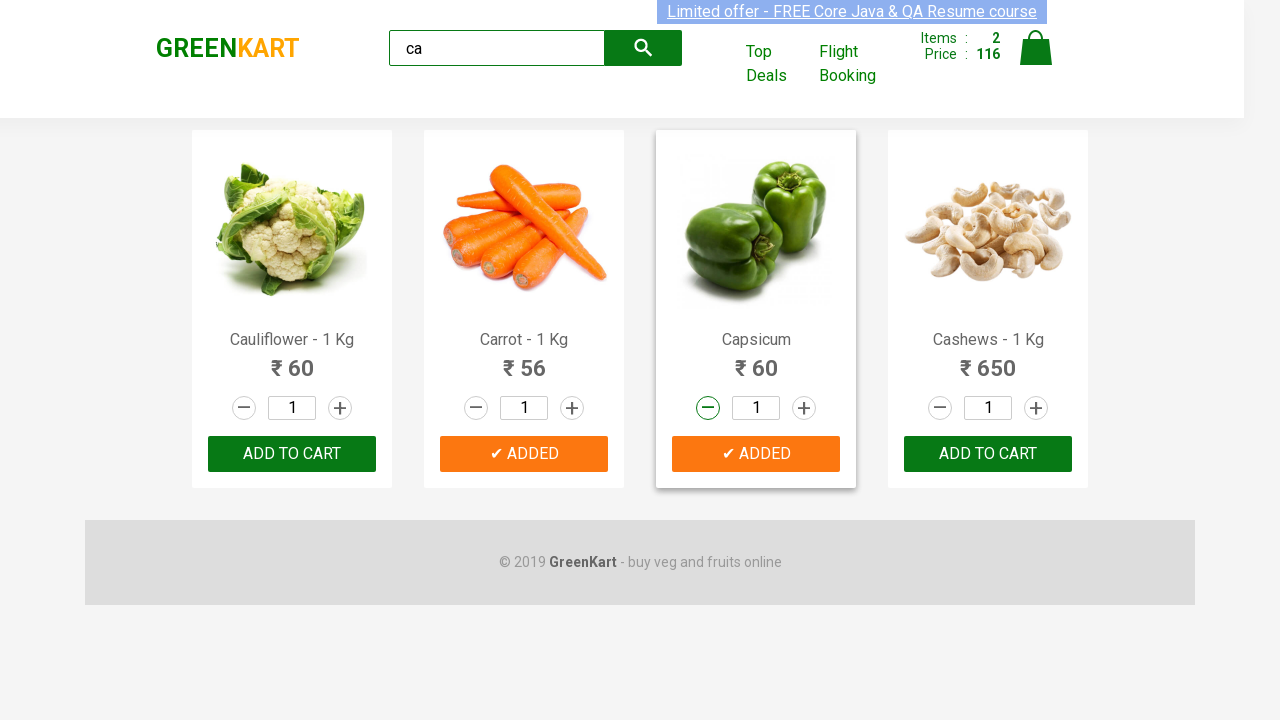

Retrieved product name: 'Capsicum'
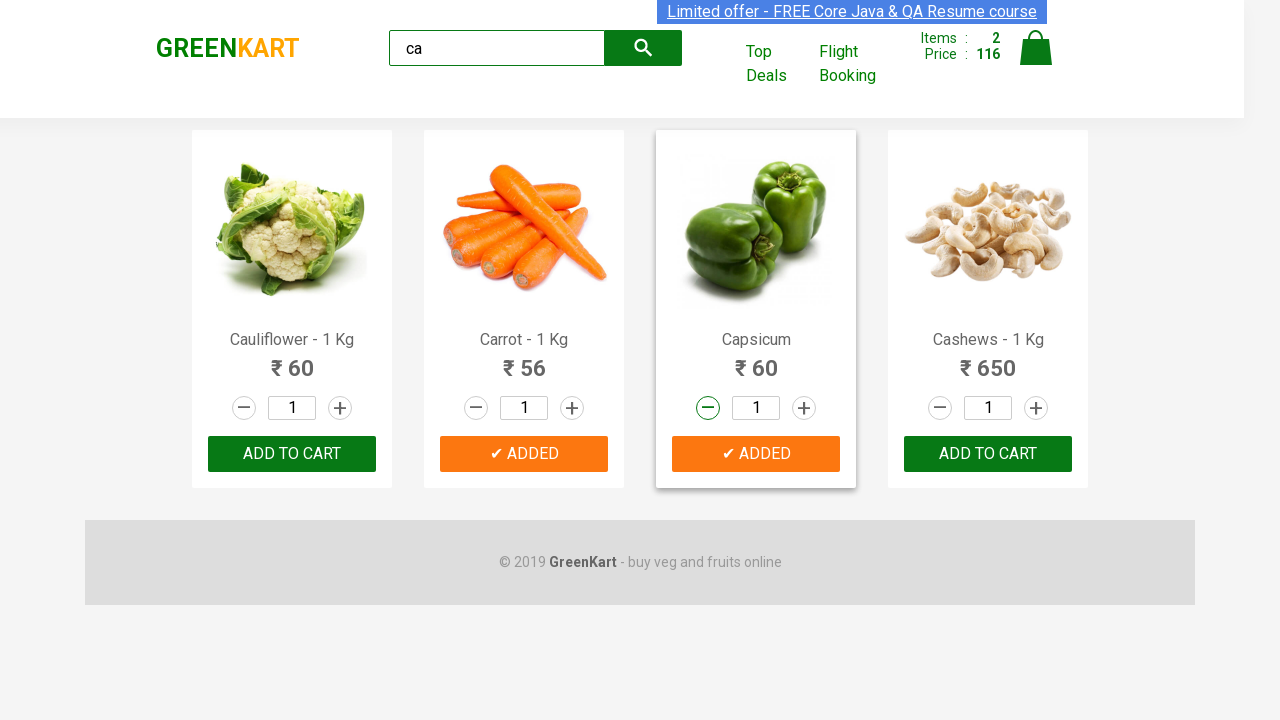

Retrieved product name: 'Cashews - 1 Kg'
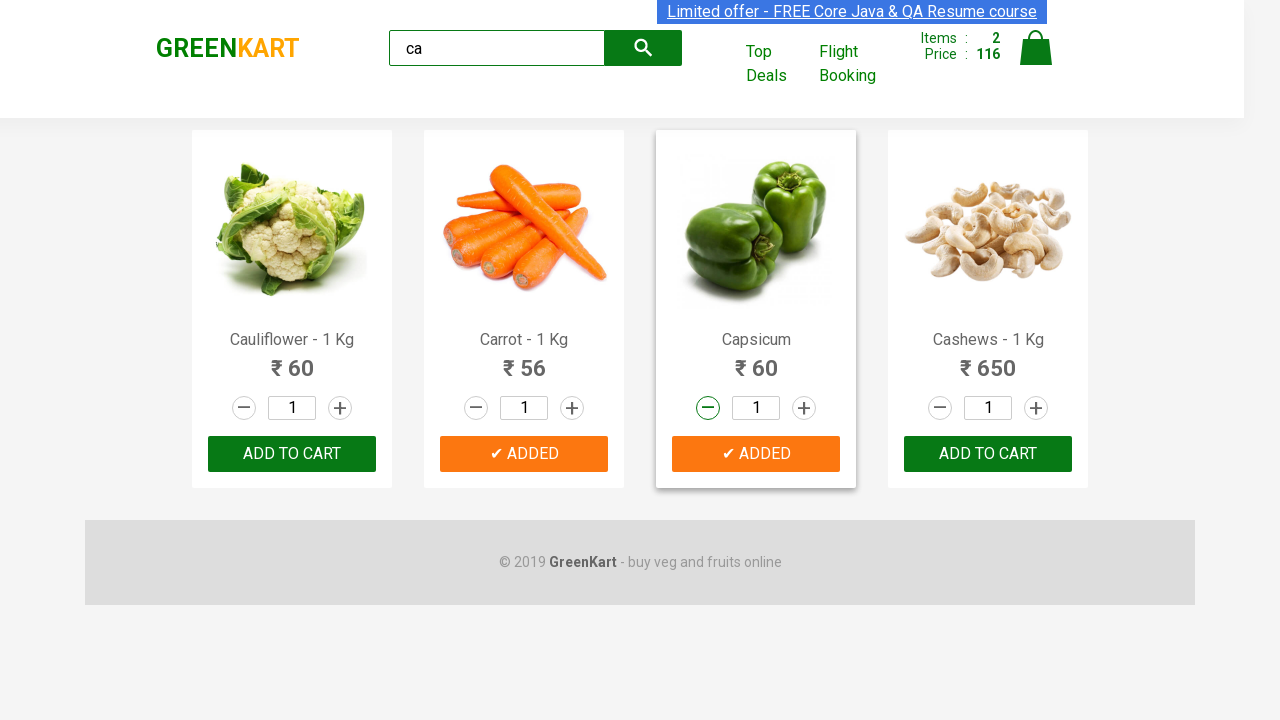

Found and added 'Cashews - 1 Kg' to cart by matching product text at (988, 454) on .products .product >> nth=3 >> button
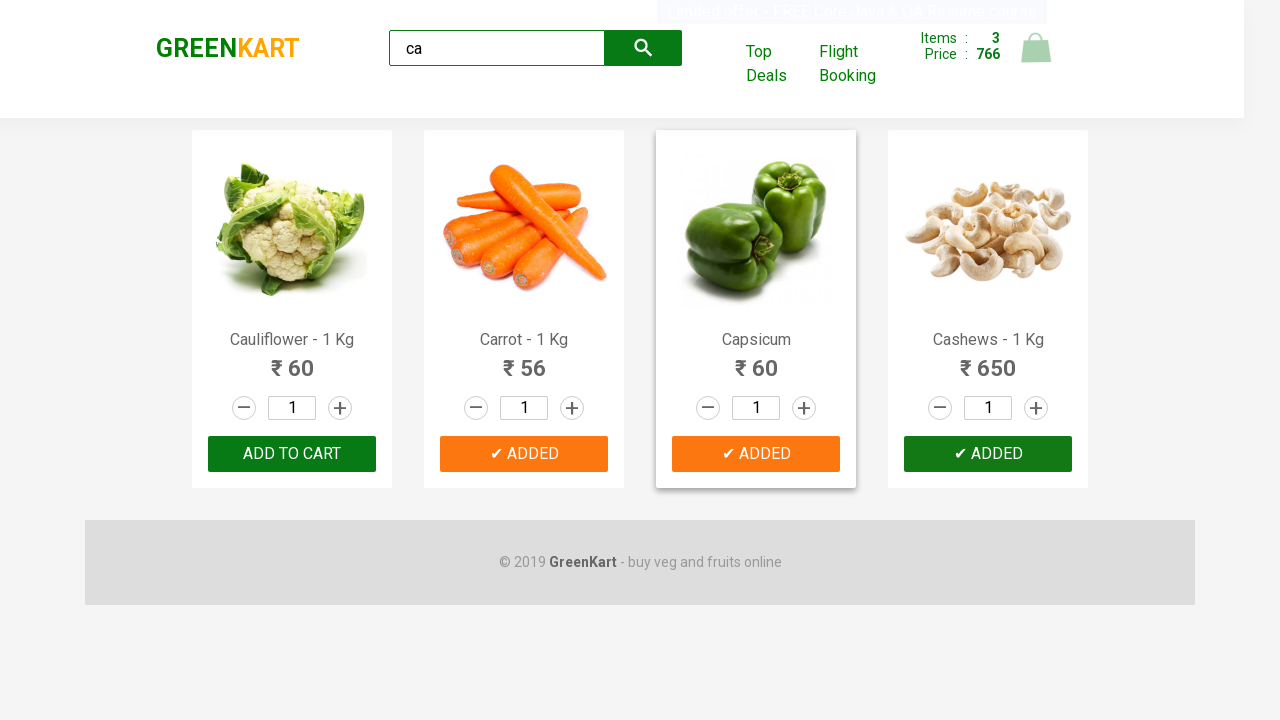

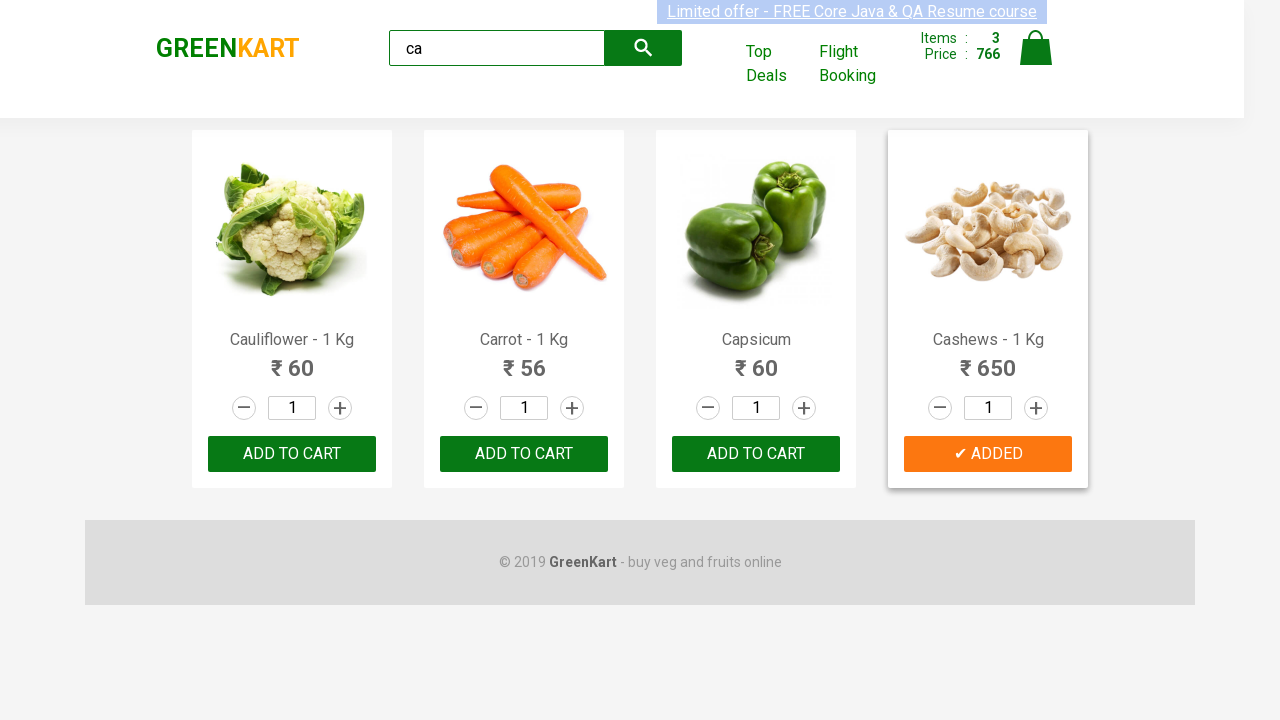